Tests JavaScript alert handling by triggering a confirm dialog and dismissing it

Starting URL: https://www.hyrtutorials.com/p/alertsdemo.html

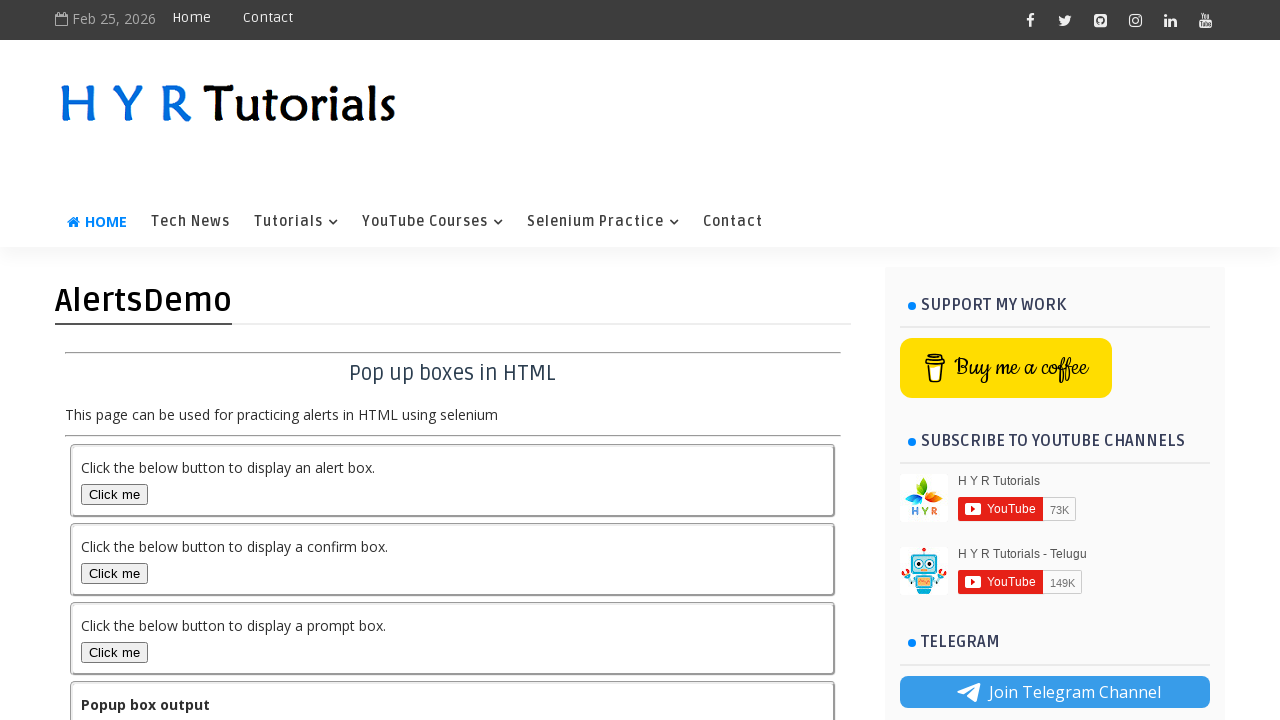

Clicked the confirm box button to trigger confirm alert at (114, 573) on #confirmBox
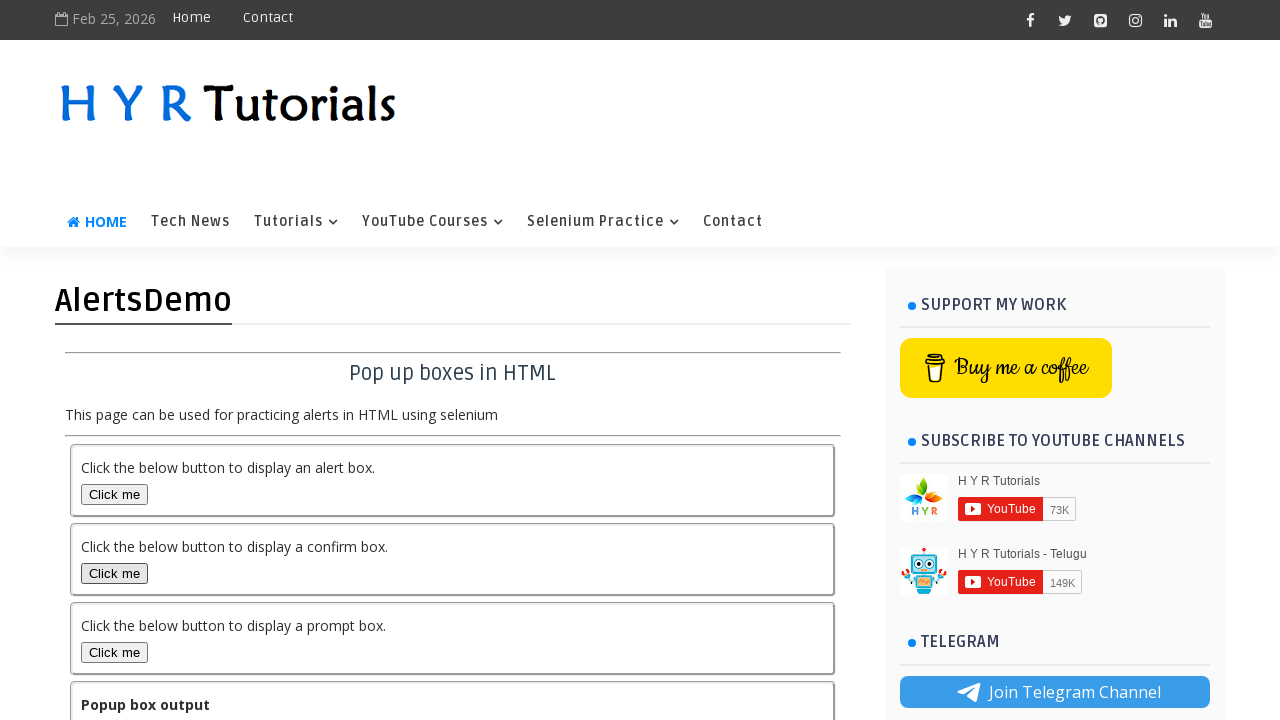

Set up dialog handler to dismiss the confirm alert
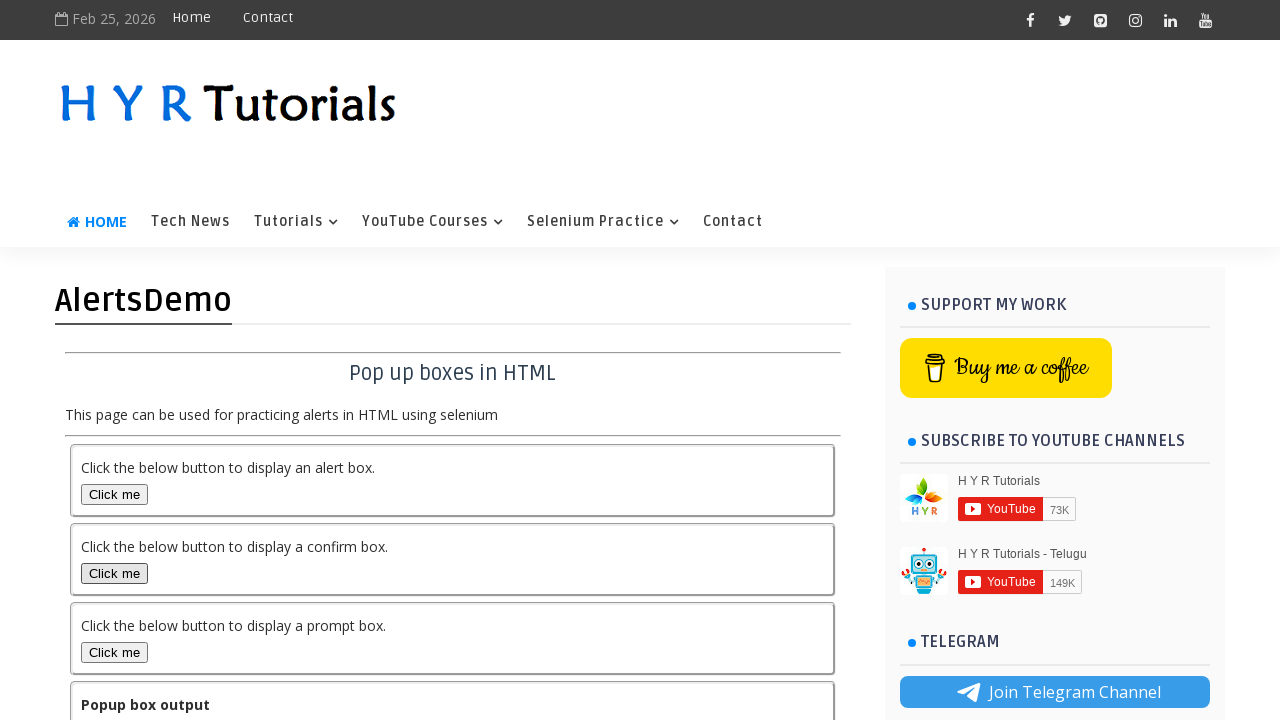

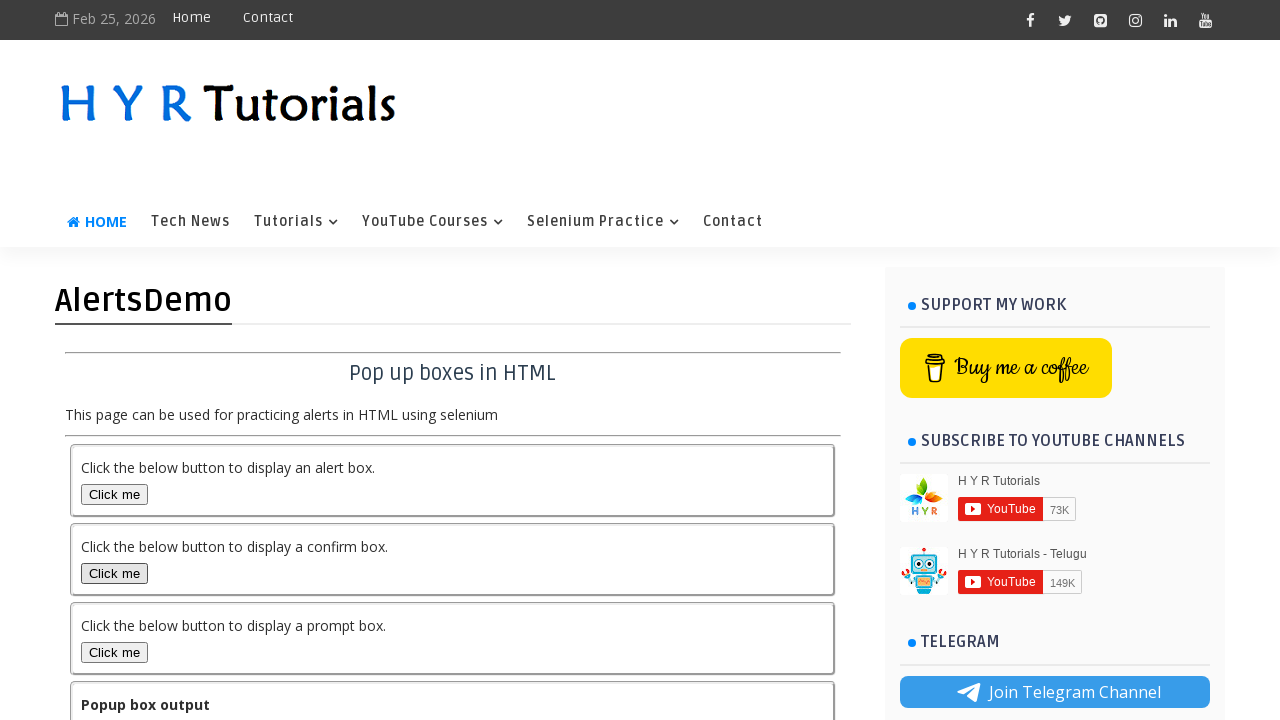